Tests product search functionality on an e-commerce shop by typing a product name in the search box and pressing Enter to search

Starting URL: https://scrapeme.live/shop/

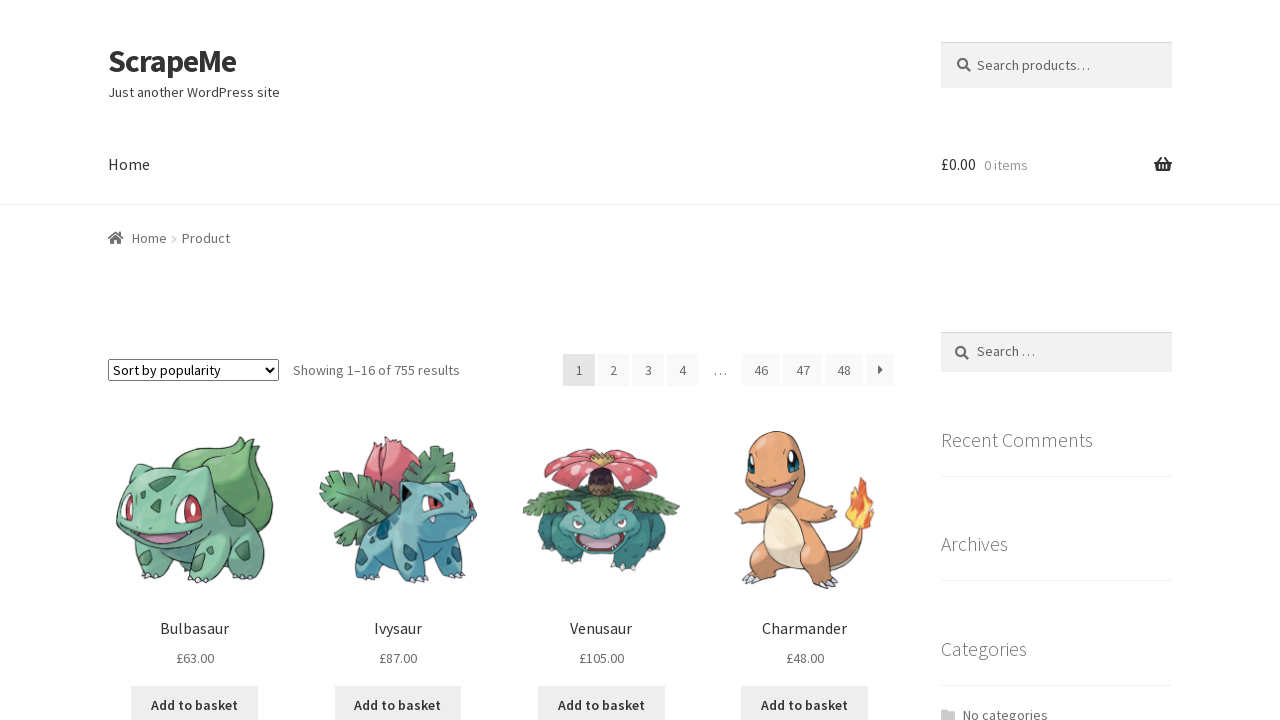

Filled search box with 'Charmander' on input[type='search'], input[name='s'], .search-field
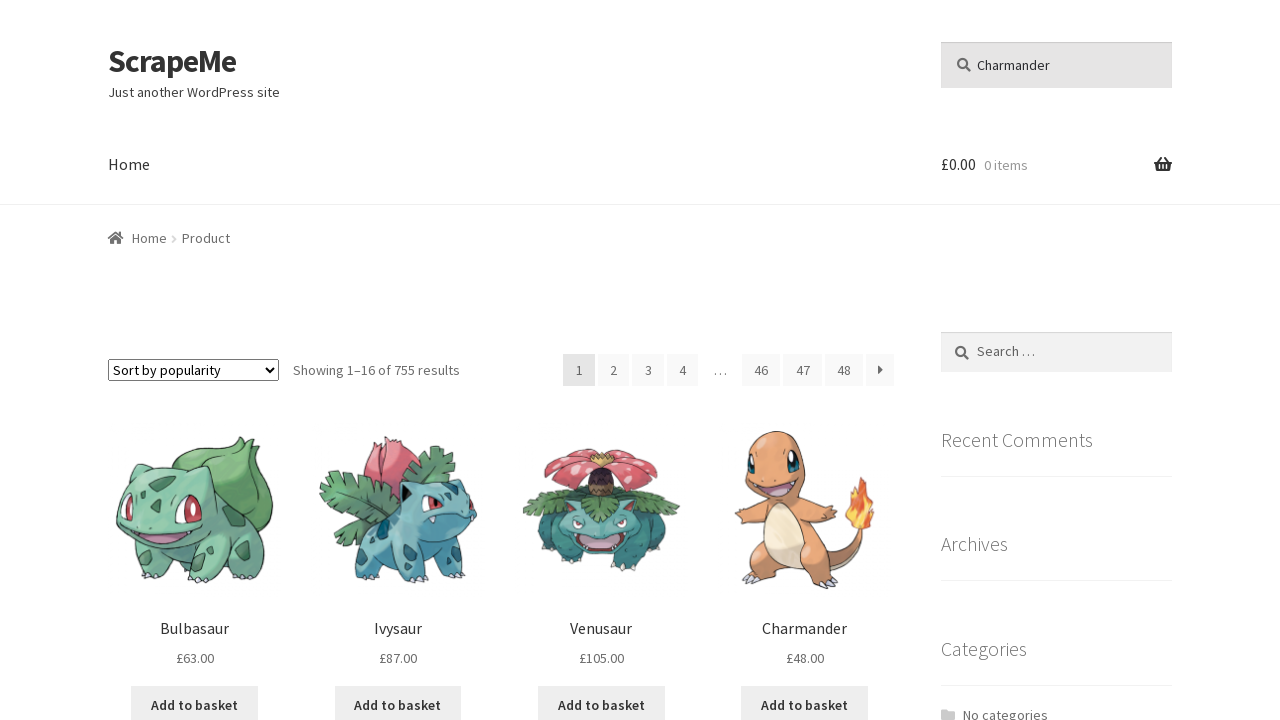

Pressed Enter to submit product search
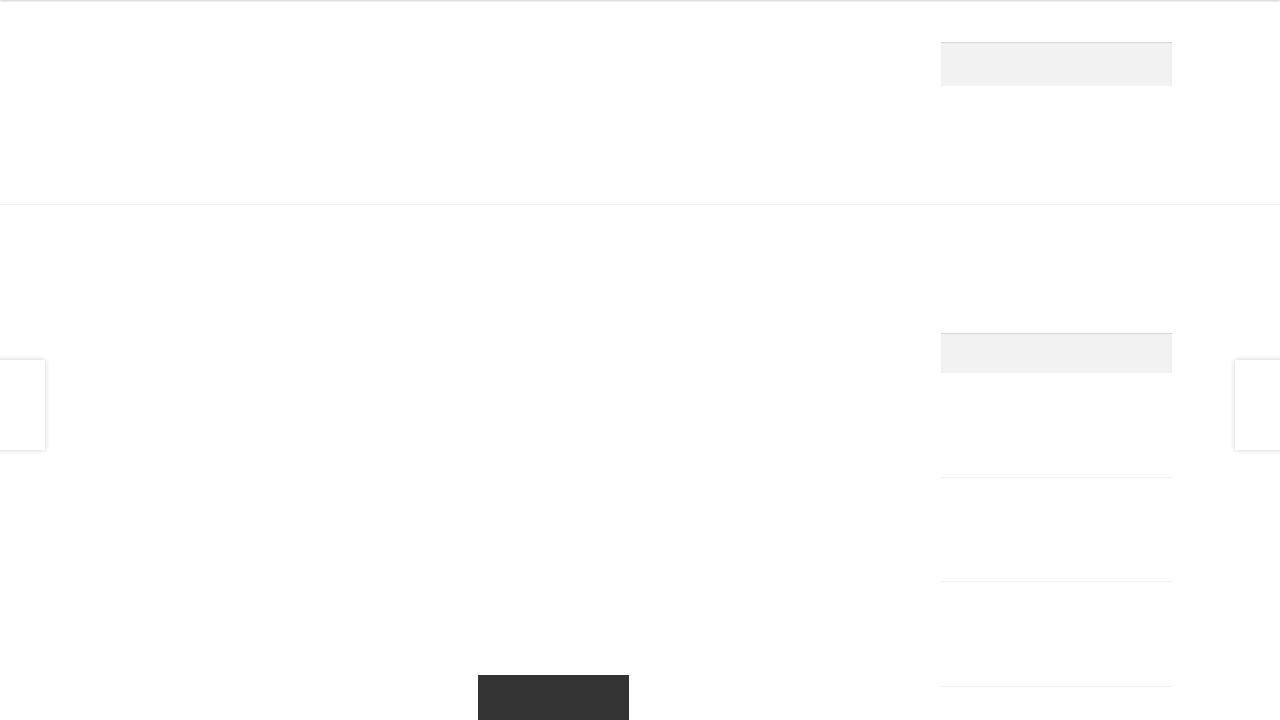

Search results loaded successfully
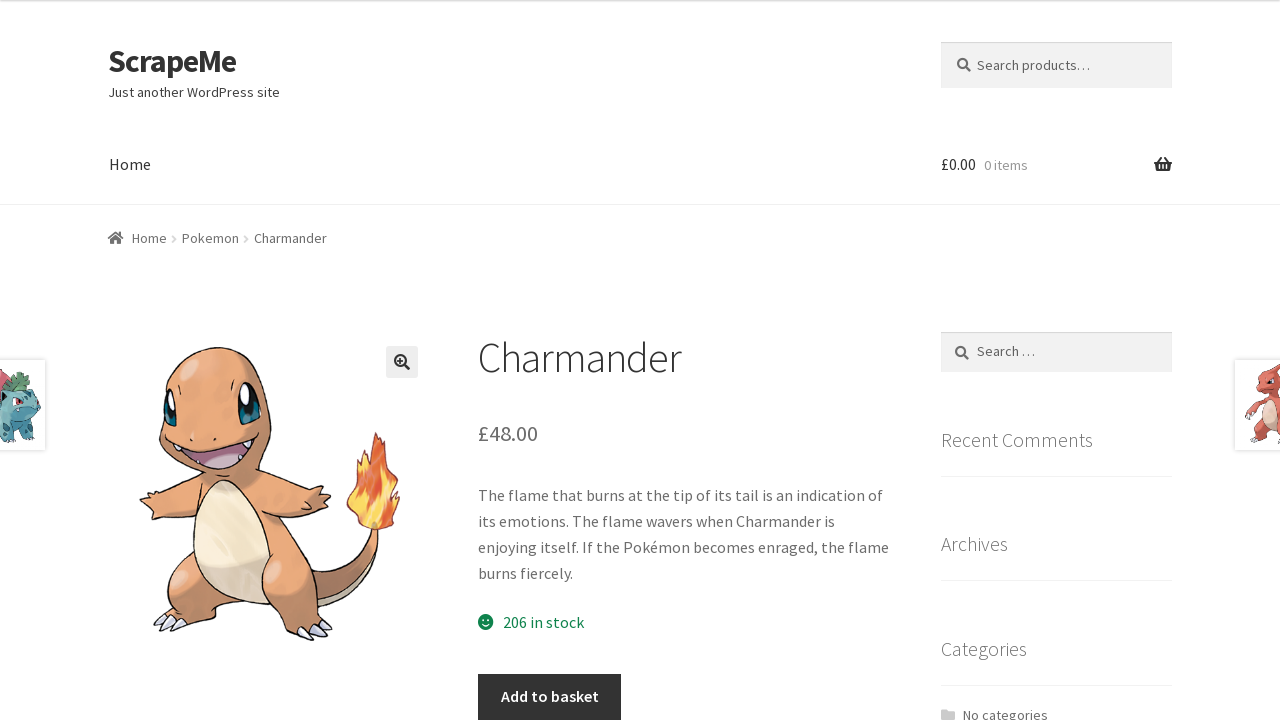

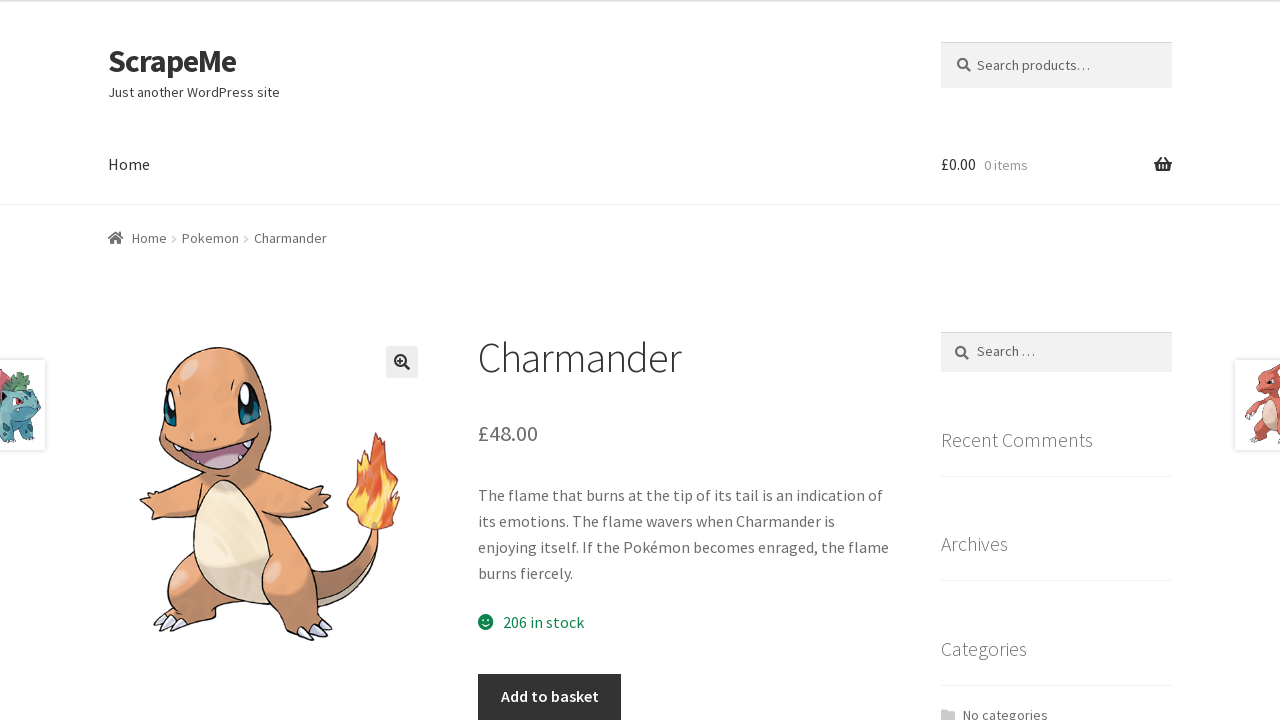